Tests scrolling functionality on a practice page by scrolling the window and a fixed table element, then verifies that the sum of values in a table column matches the displayed total amount.

Starting URL: https://rahulshettyacademy.com/AutomationPractice/

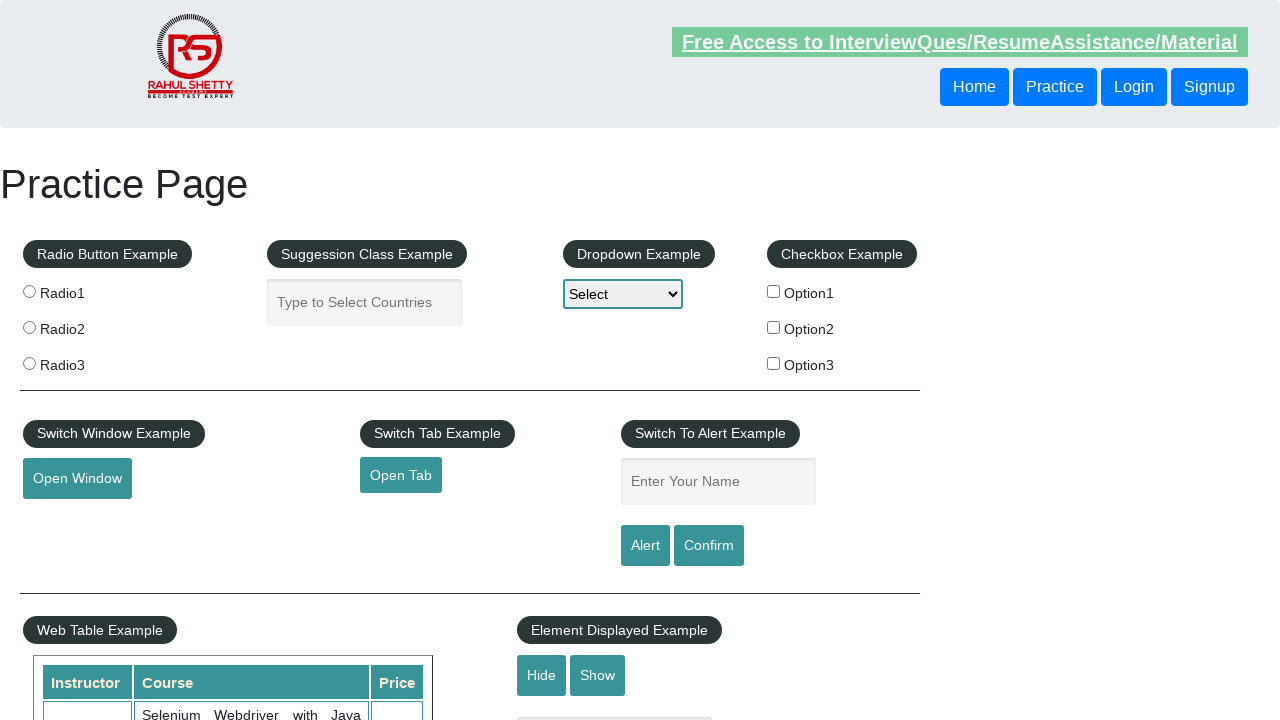

Scrolled window down by 500 pixels
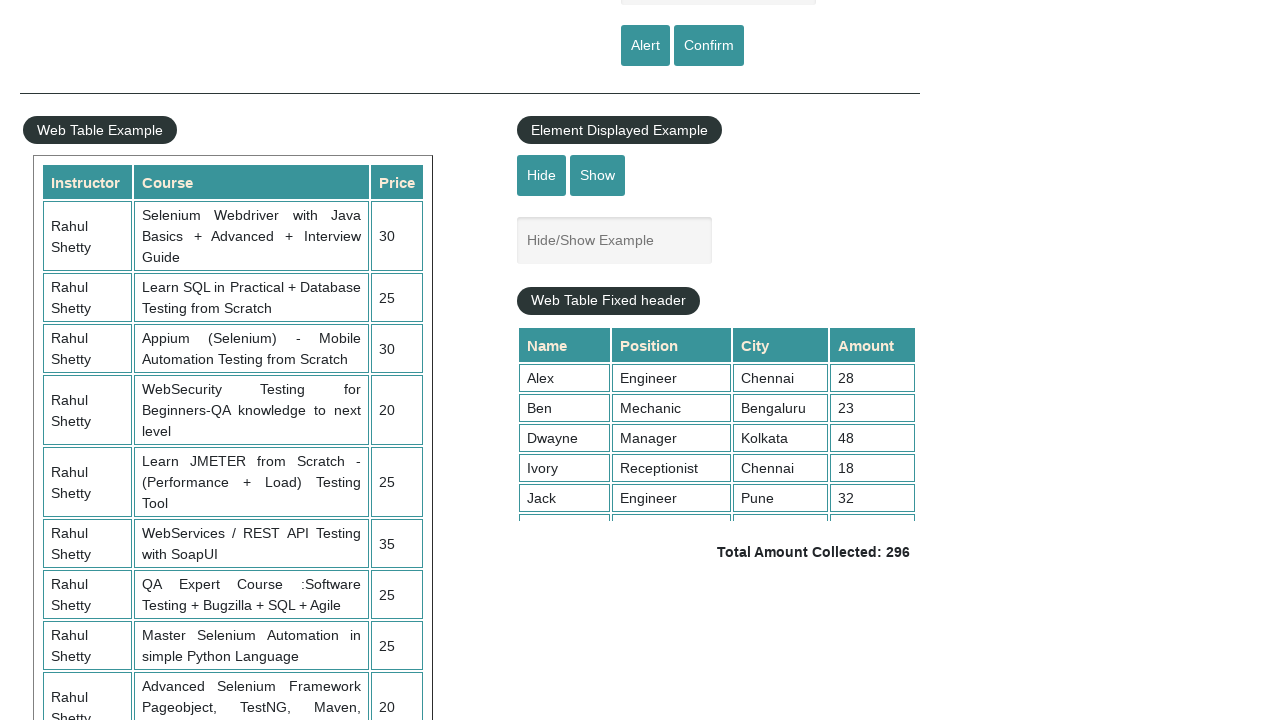

Waited 1 second for scroll to complete
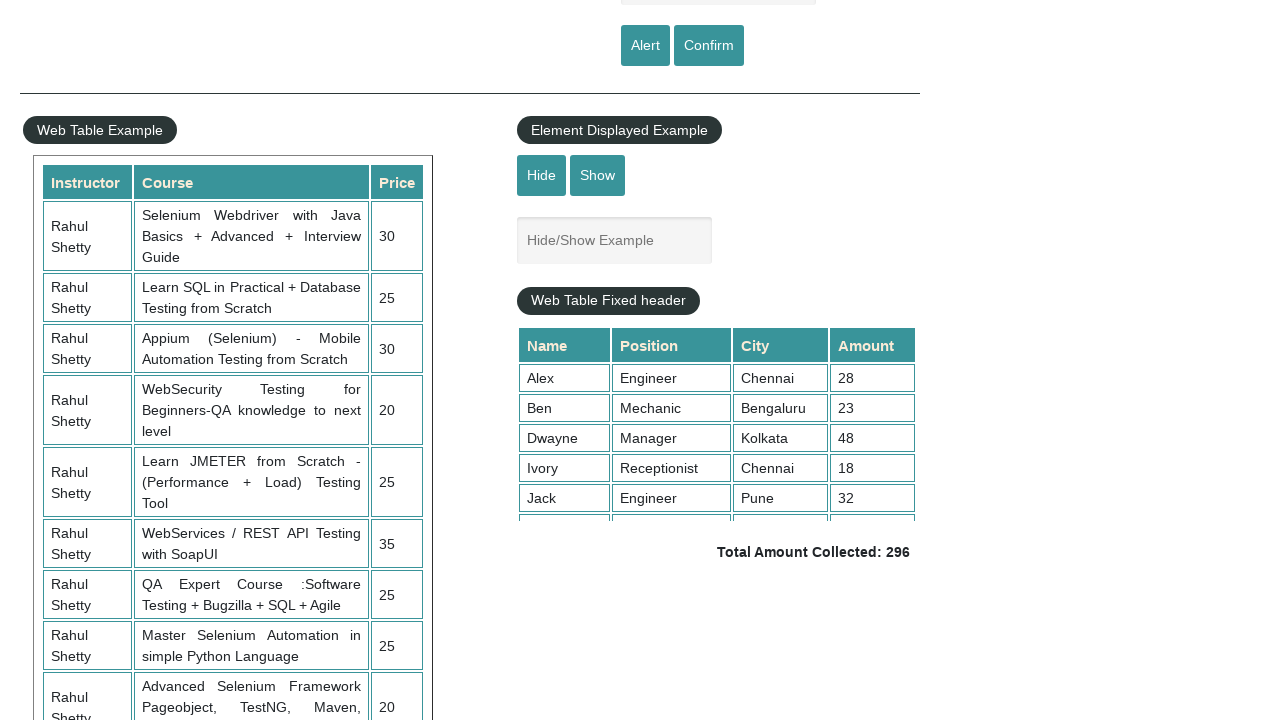

Scrolled fixed table element to position 5000
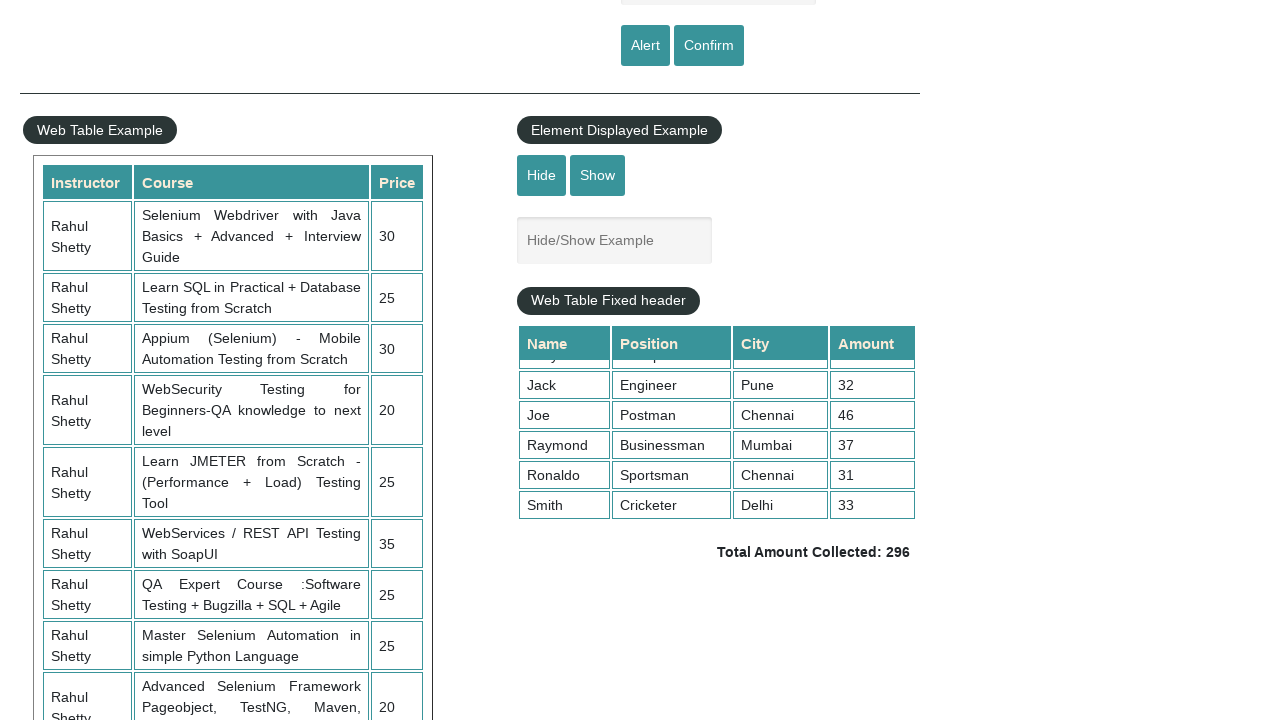

Waited 1 second for table scroll to complete
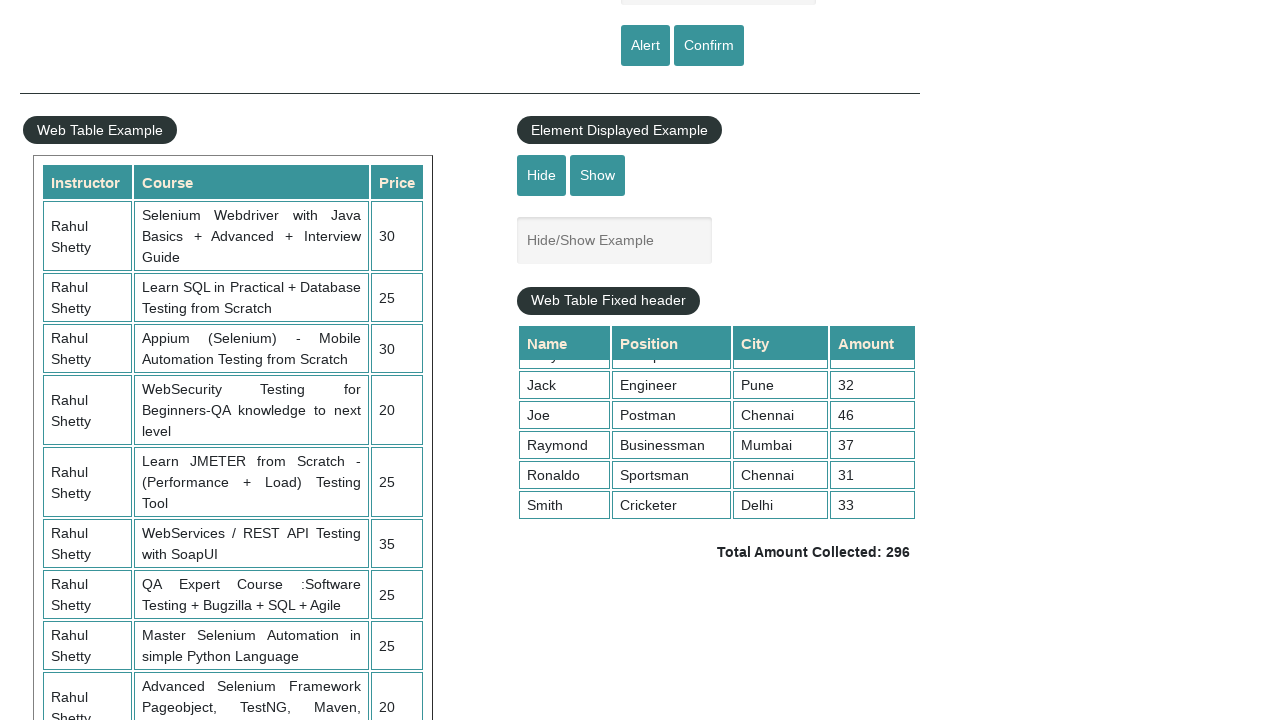

Retrieved all values from 4th column of table
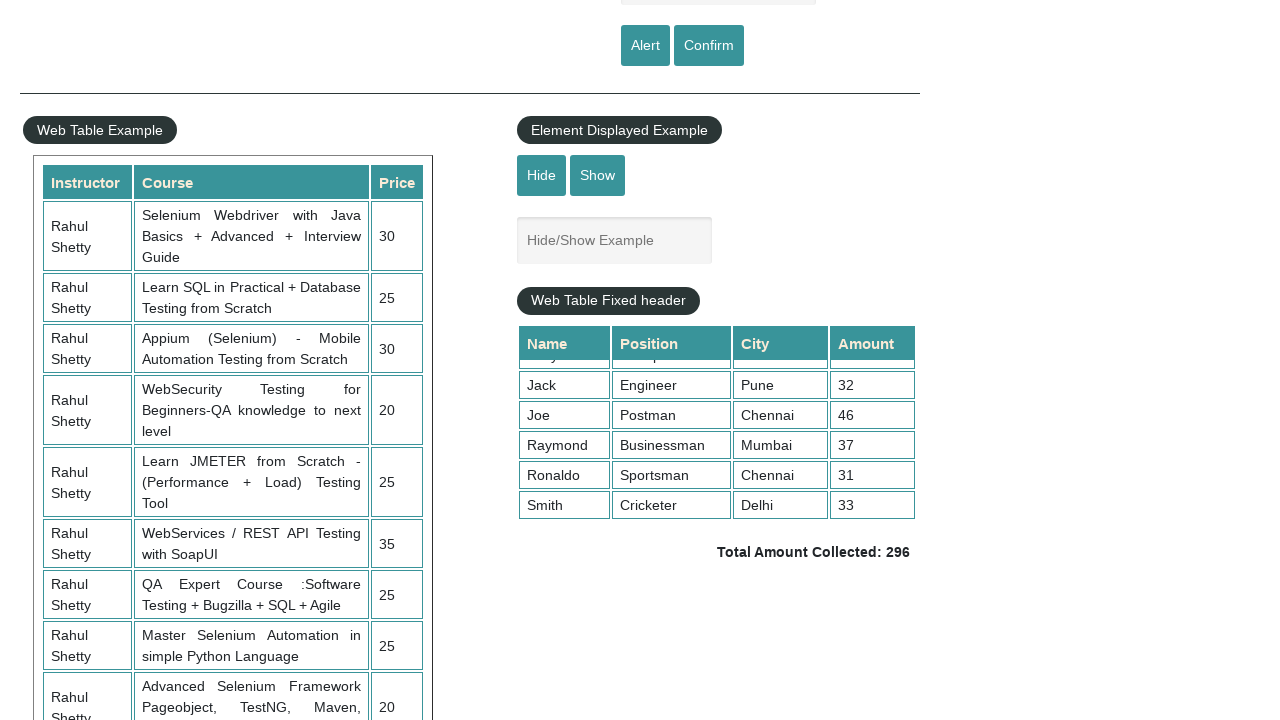

Calculated sum of column values: 296
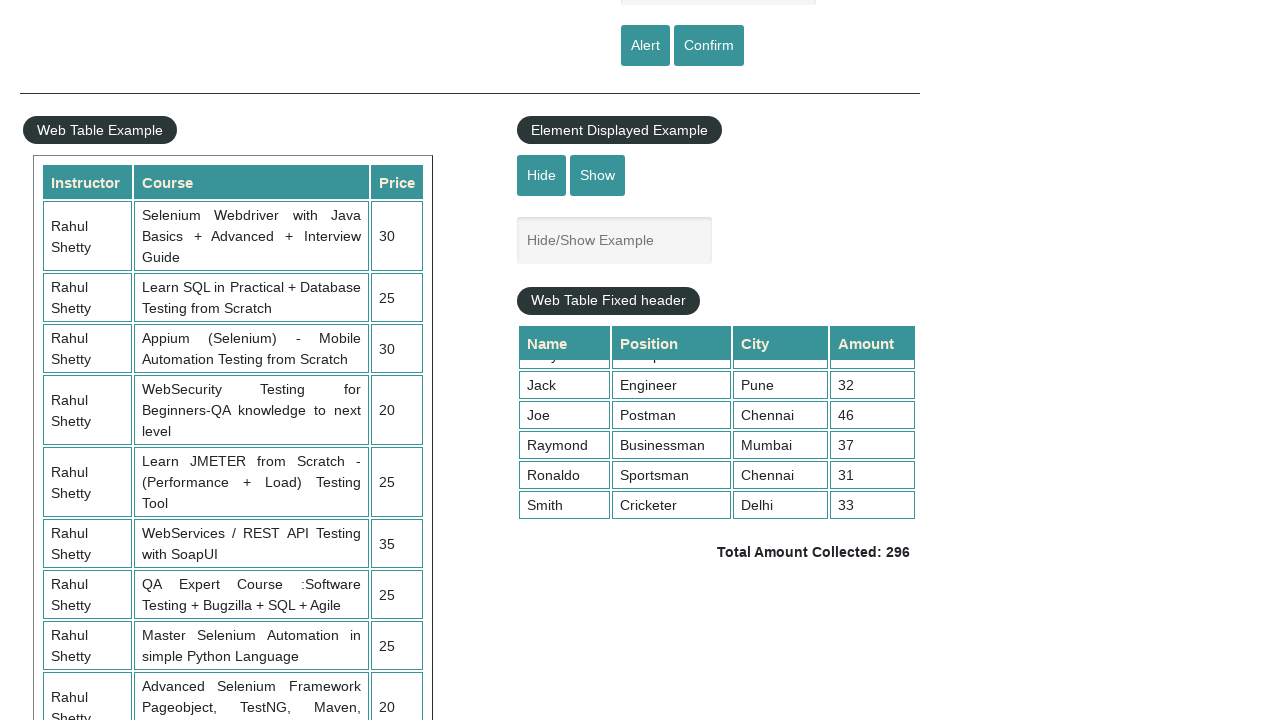

Retrieved displayed total amount: 296
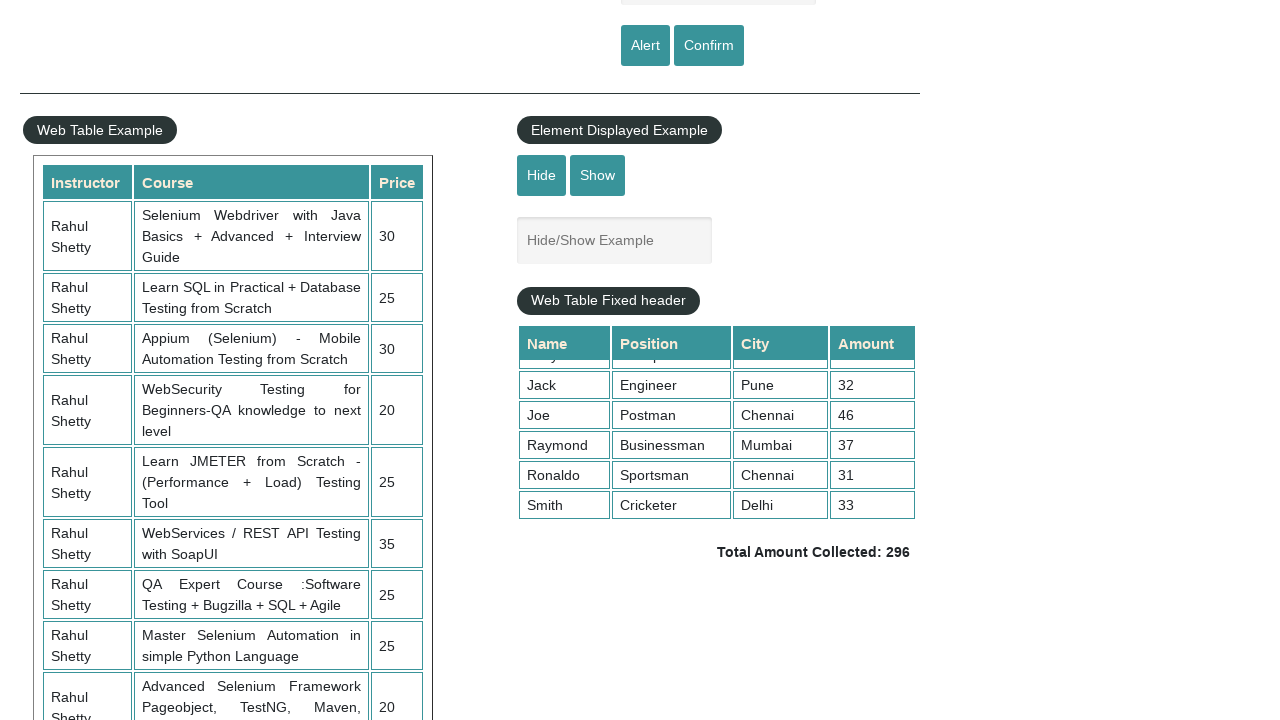

Verified calculated sum (296) matches displayed total (296)
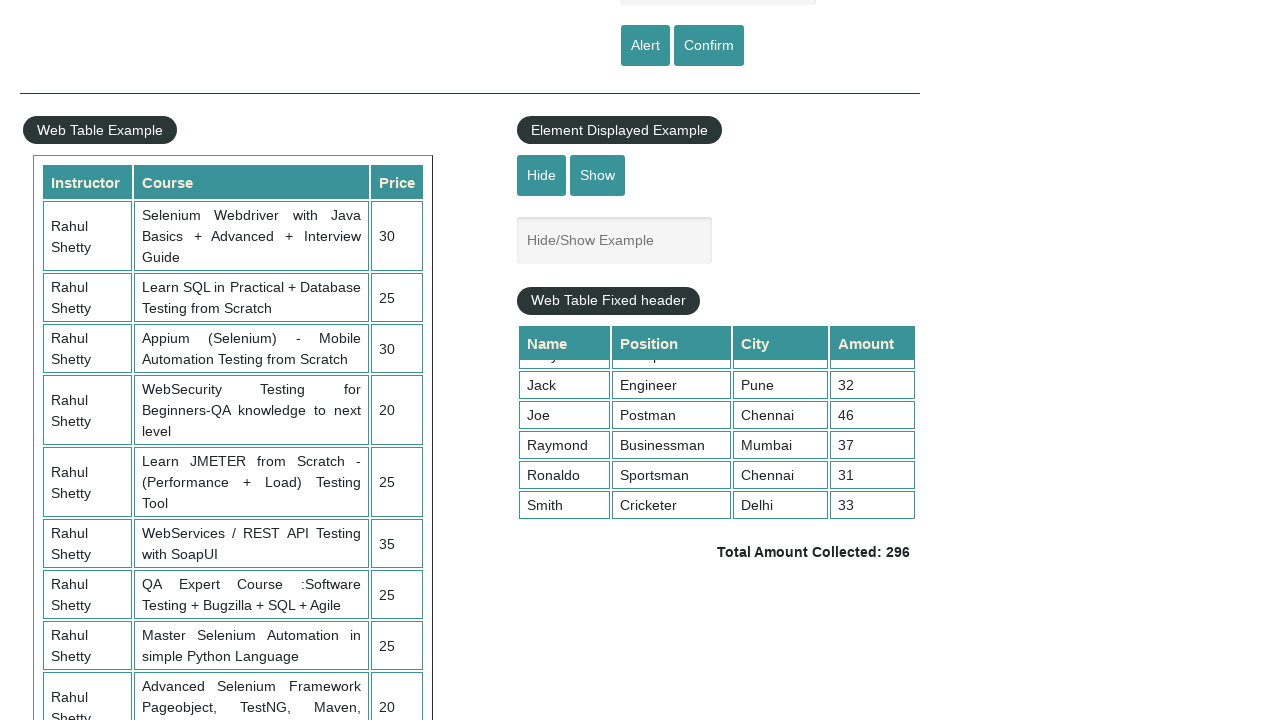

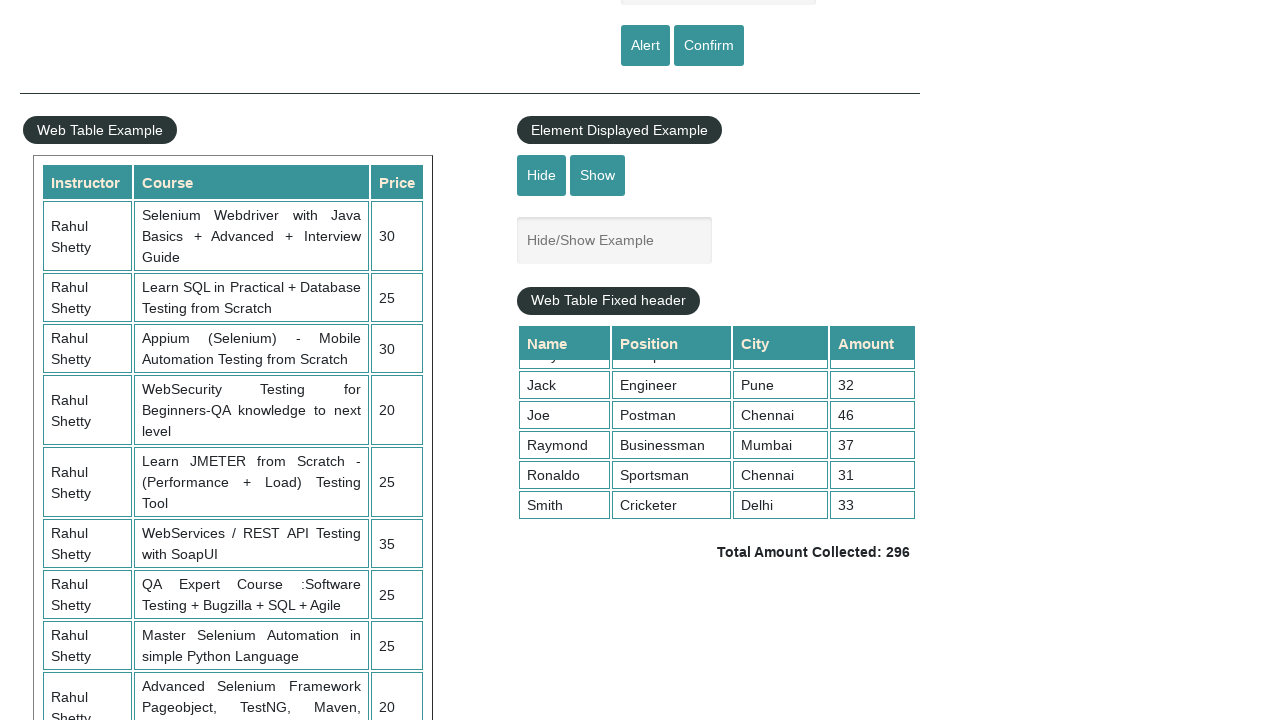